Tests a laminate flooring calculator by entering room dimensions (width and length) and clicking the calculate button

Starting URL: https://masterskayapola.ru/kalkulyator/laminata.html

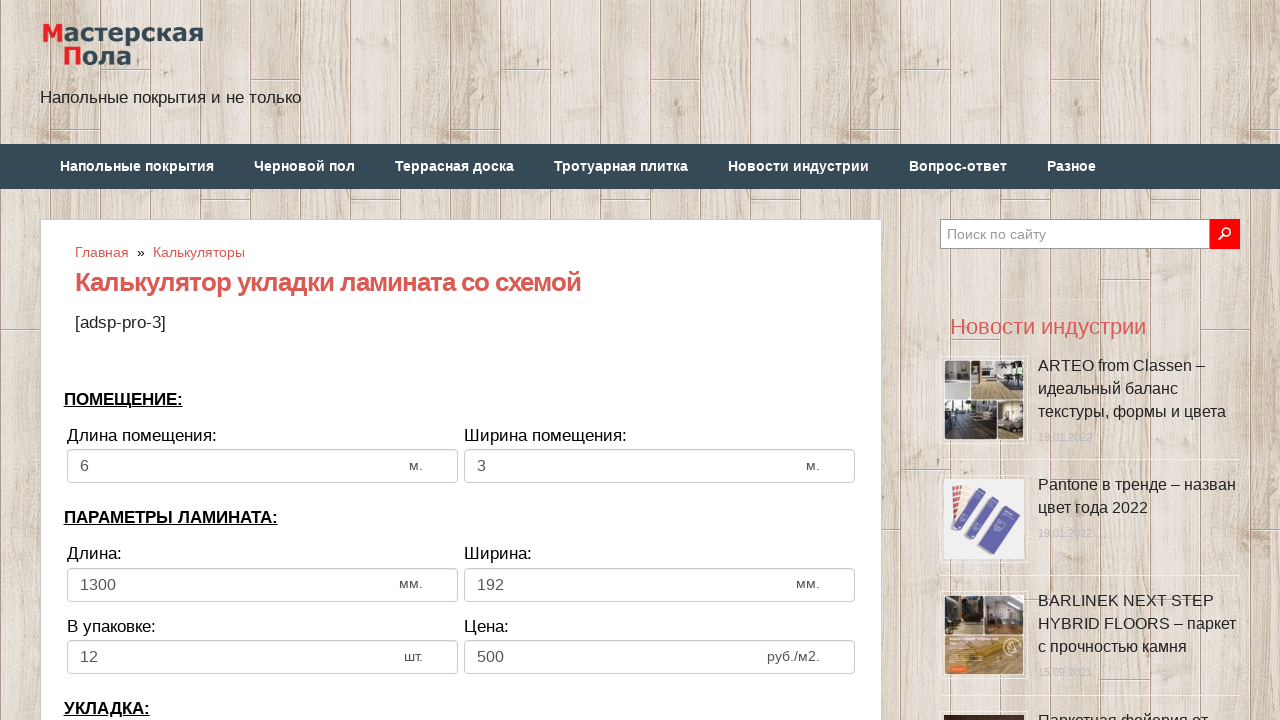

Clicked room width input field at (262, 466) on input[name='calc_roomwidth']
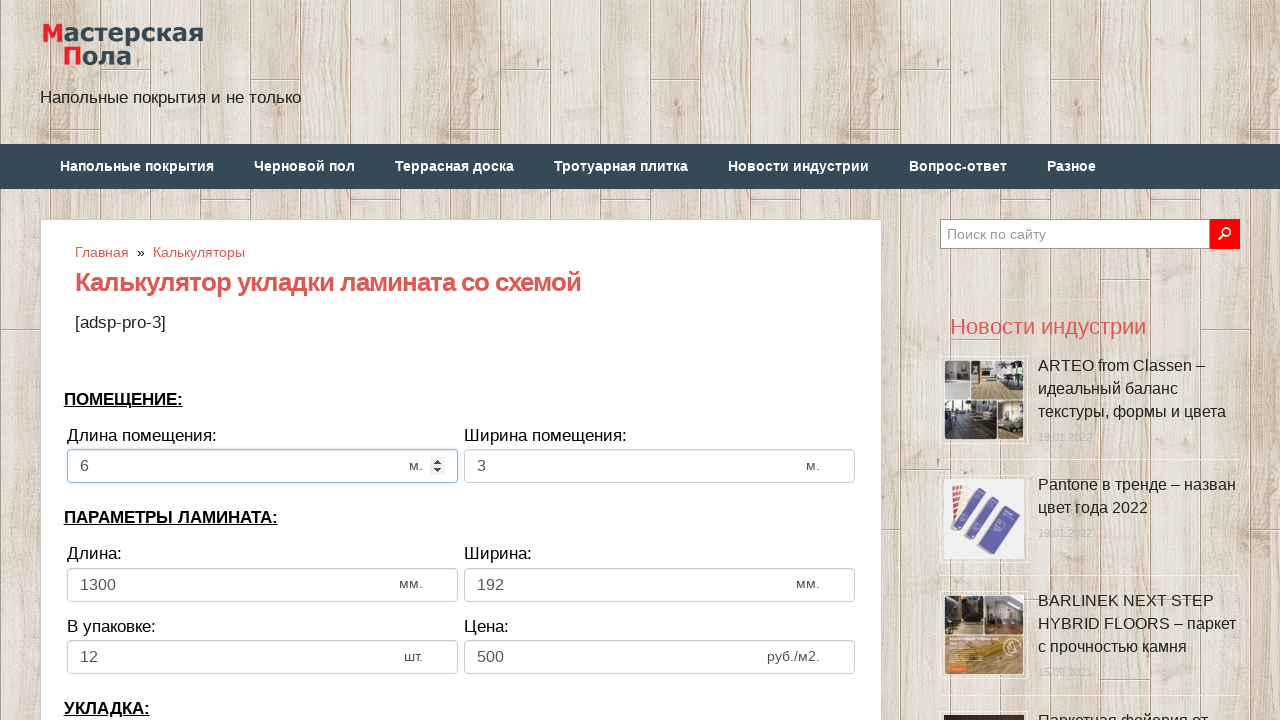

Selected all text in room width field on input[name='calc_roomwidth']
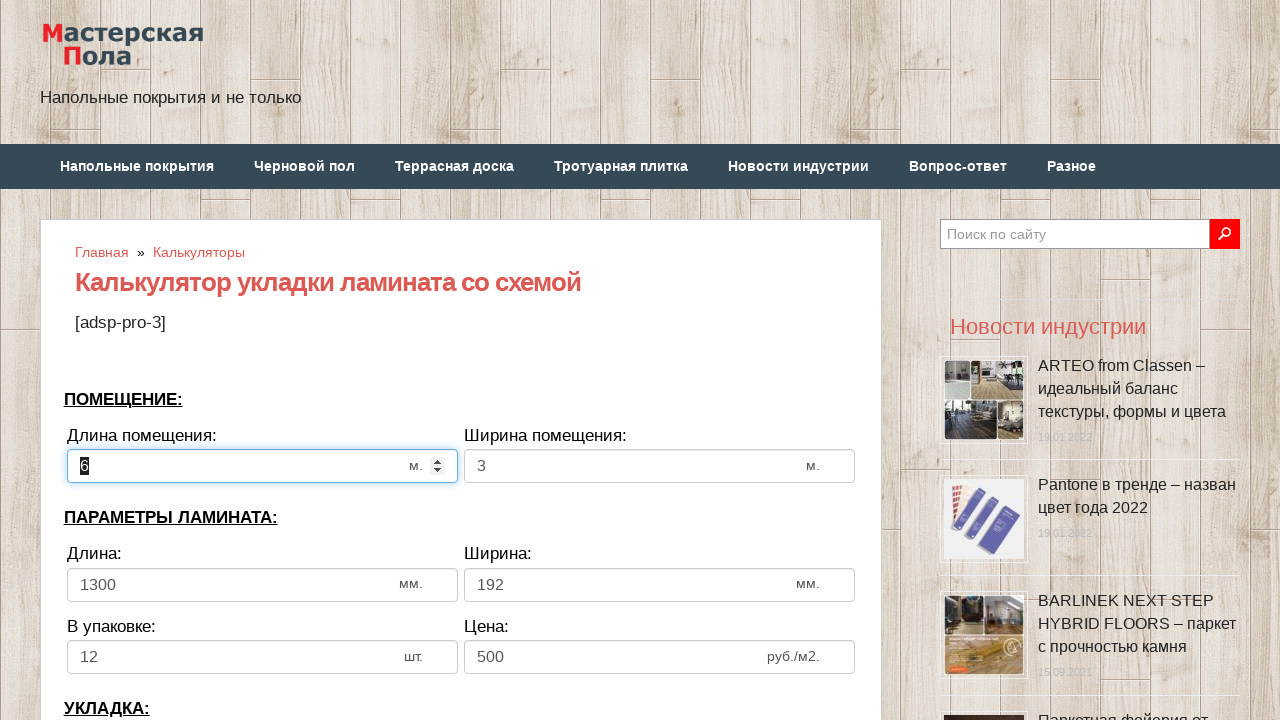

Entered room width value: 7 on input[name='calc_roomwidth']
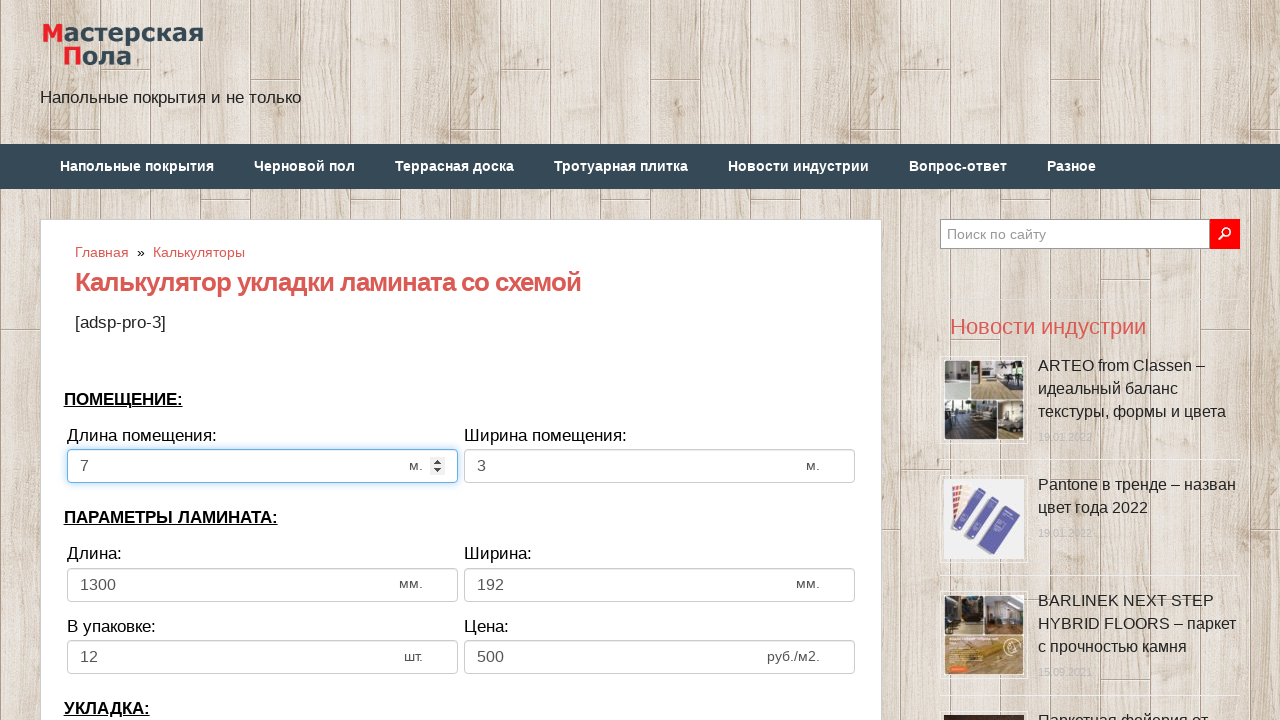

Pressed Enter to confirm room width on input[name='calc_roomwidth']
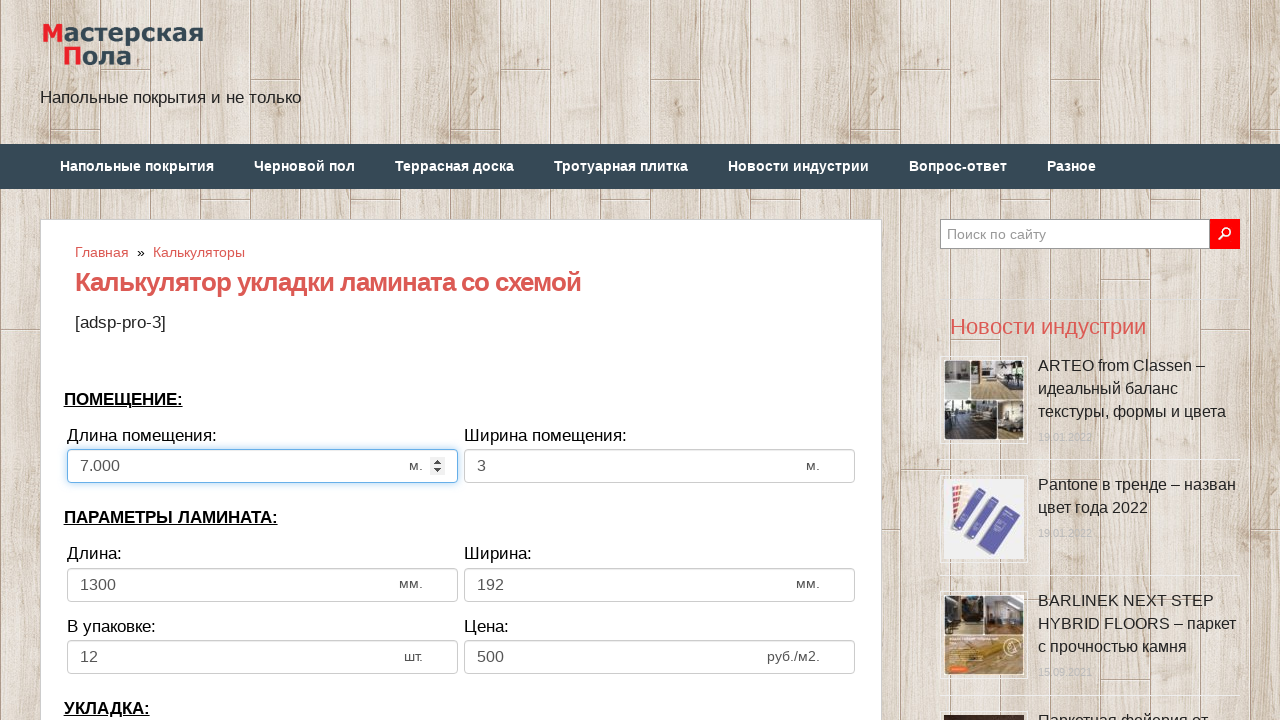

Clicked room height input field at (660, 466) on input[name='calc_roomheight']
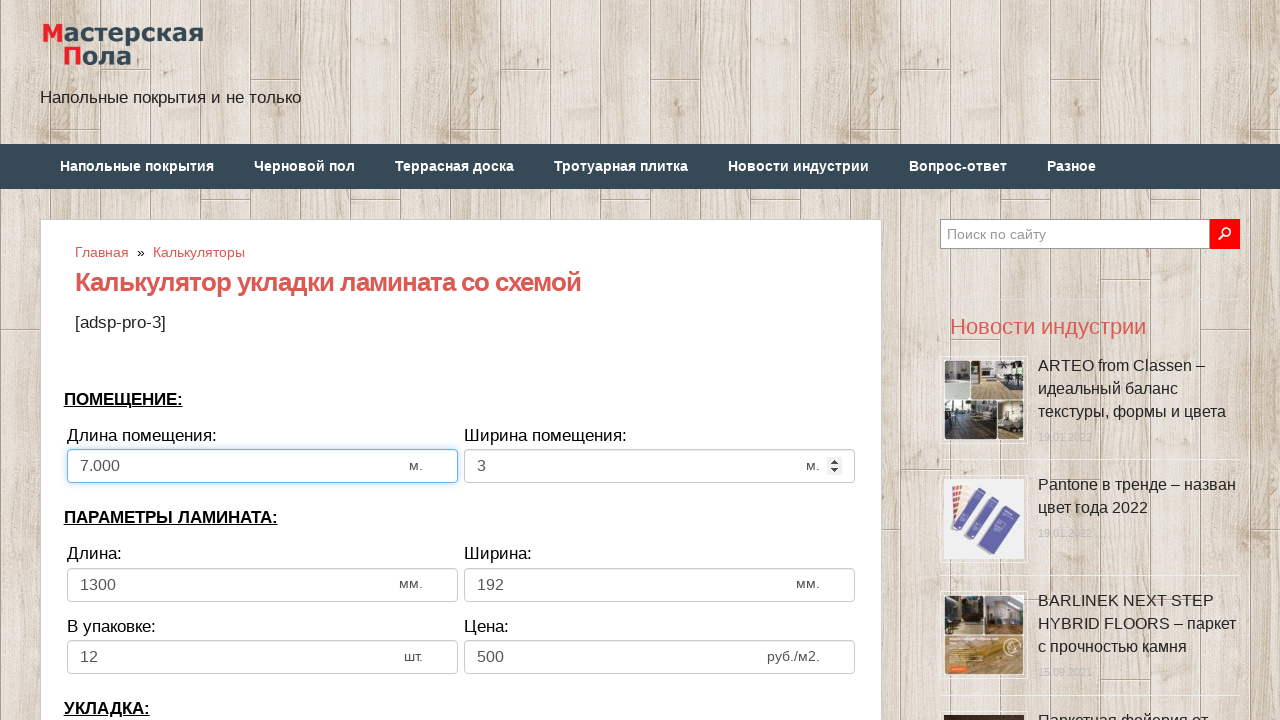

Selected all text in room height field on input[name='calc_roomheight']
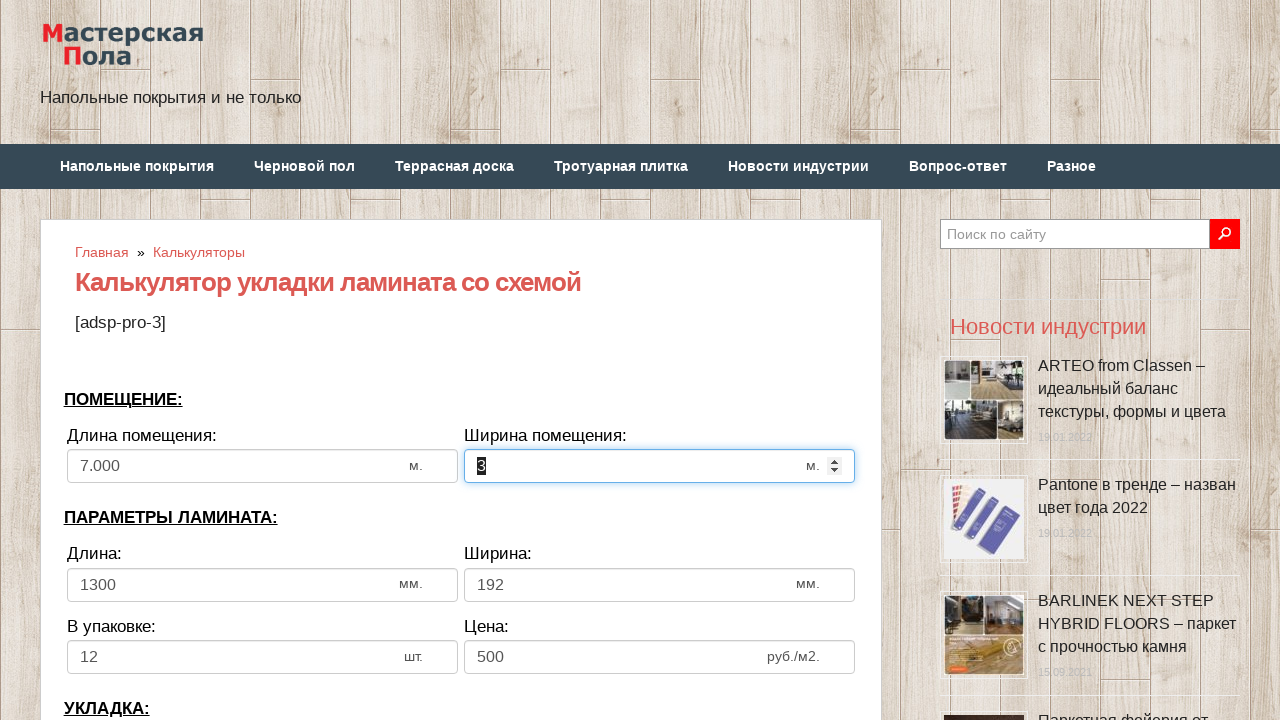

Entered room height value: 5 on input[name='calc_roomheight']
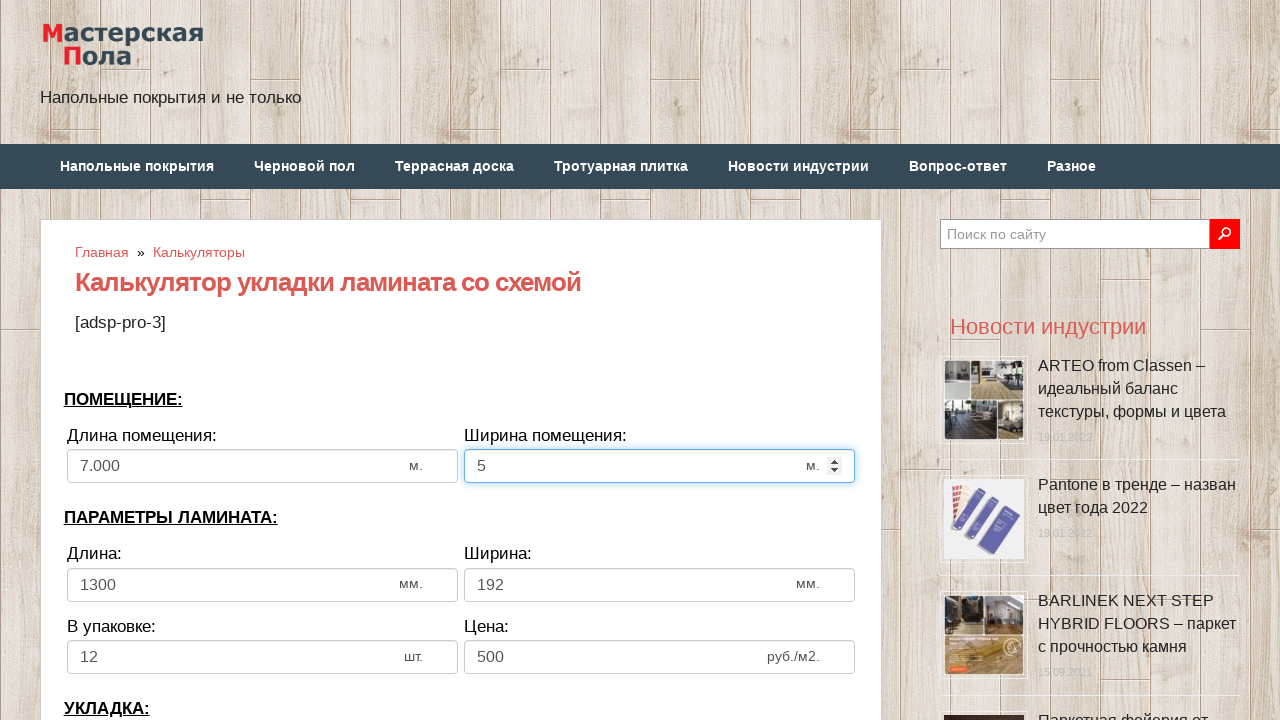

Pressed Enter to confirm room height on input[name='calc_roomheight']
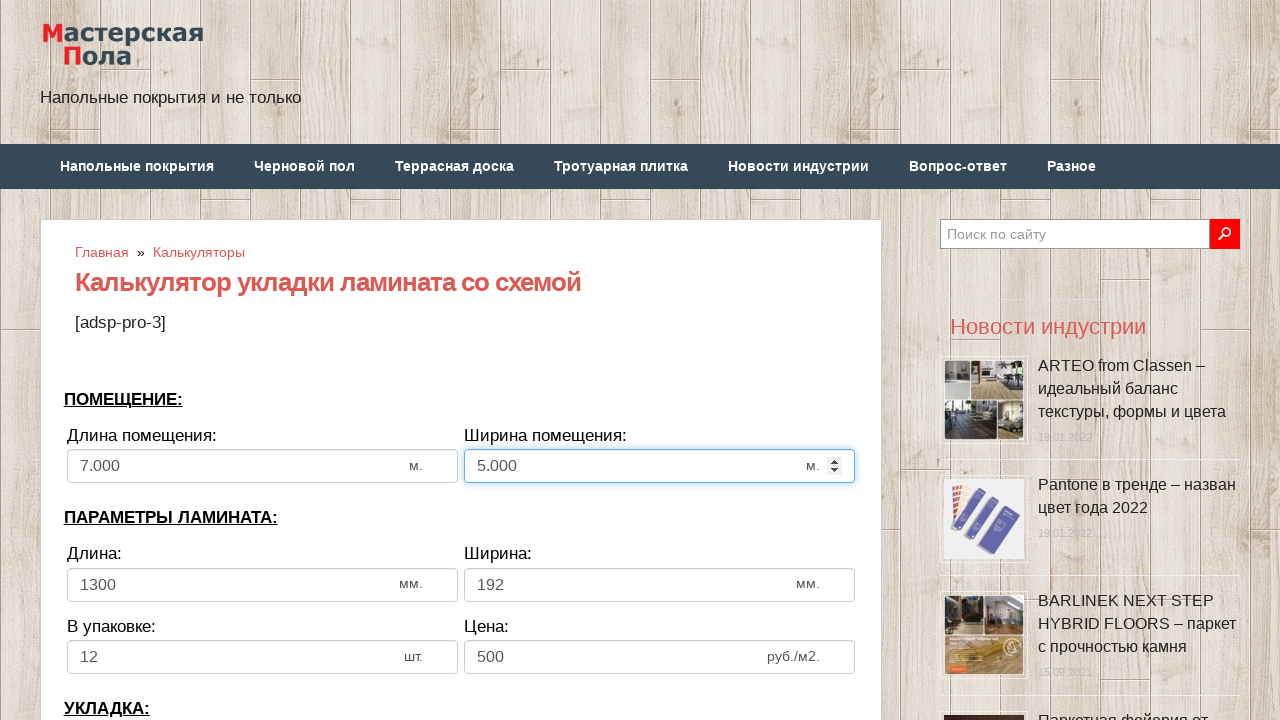

Clicked calculate button to compute laminate flooring requirements at (461, 361) on .btn.btn-secondary.btn-lg.tocalc
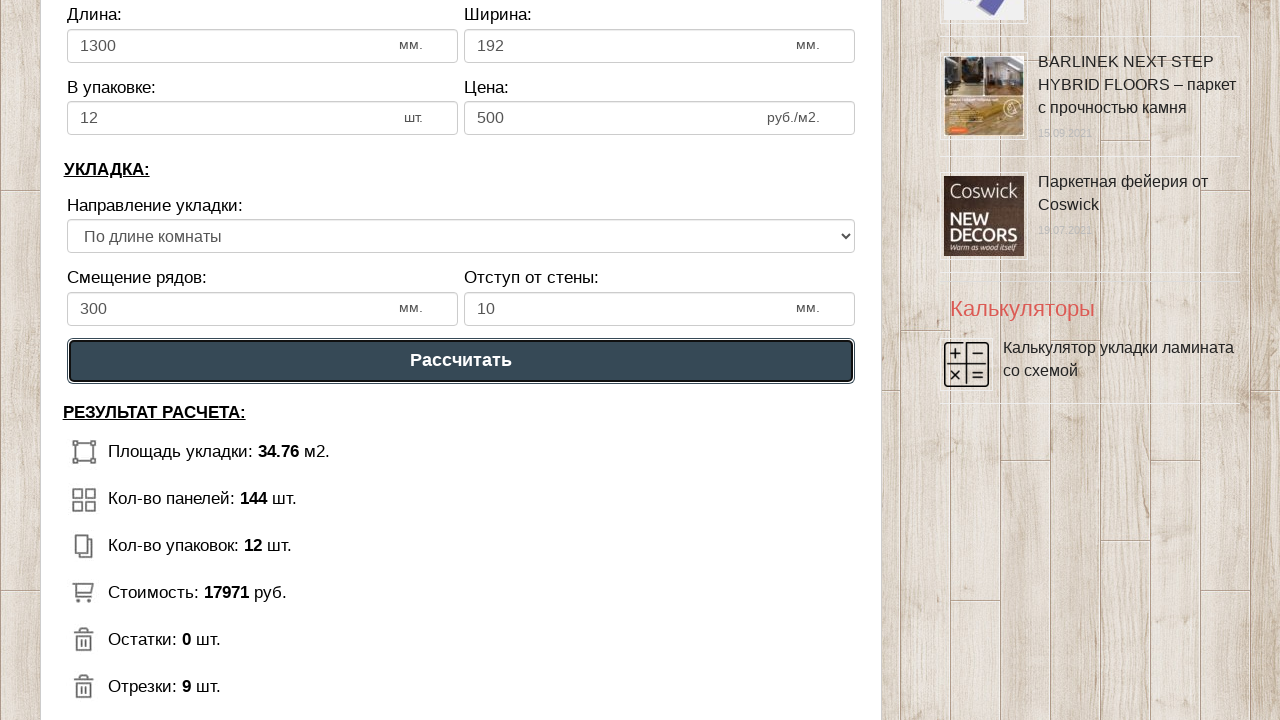

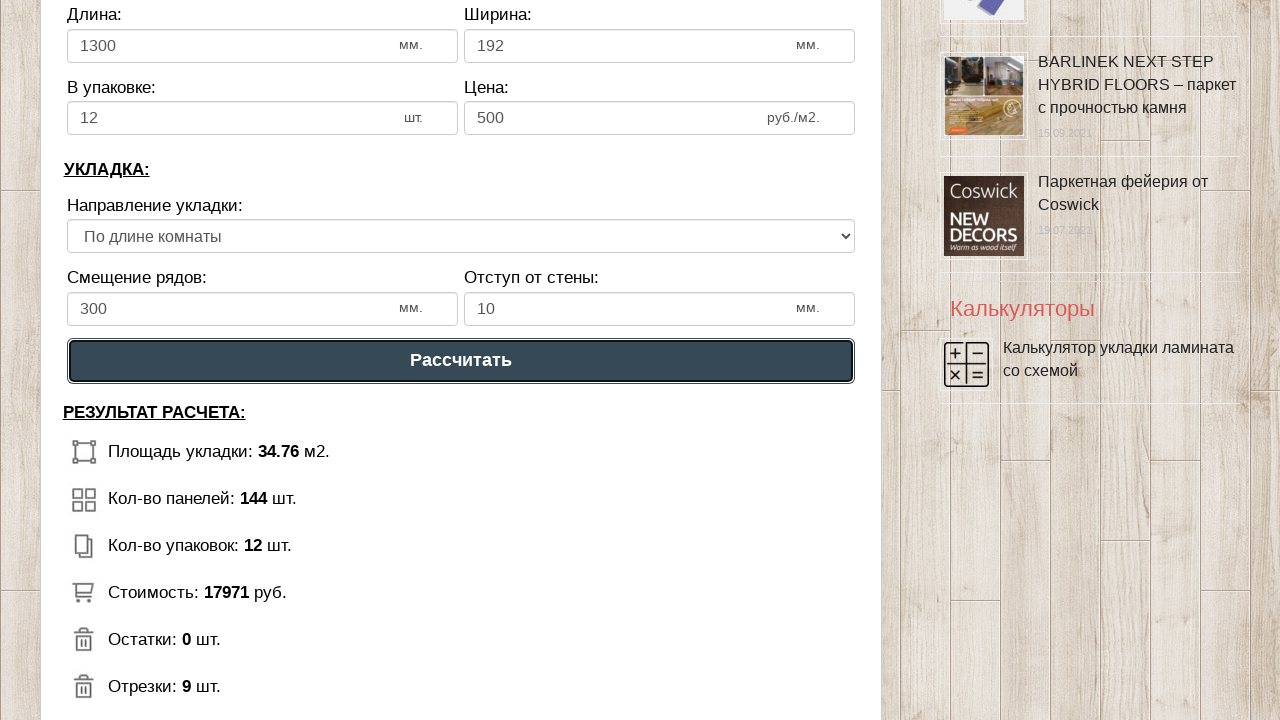